Tests form filling on a Selenium practice page by entering username and password values, clicking the sign-in button, and verifying that an error message is displayed.

Starting URL: https://rahulshettyacademy.com/locatorspractice/

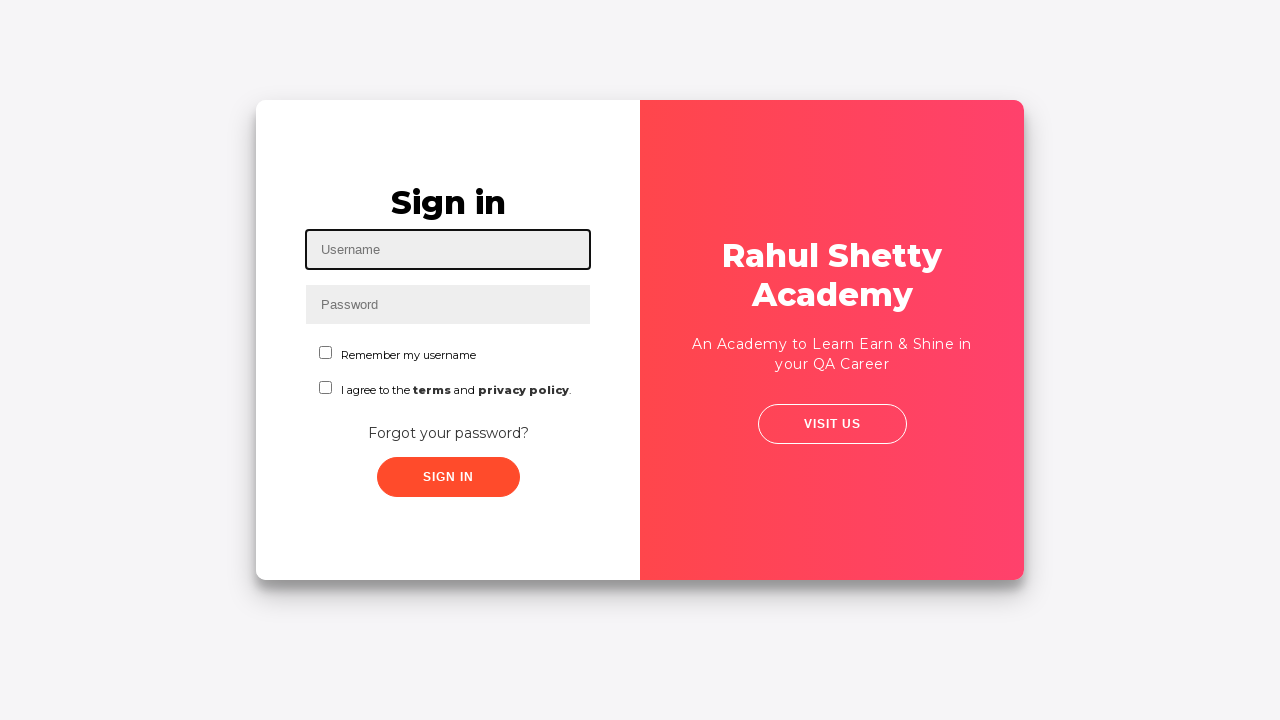

Filled username field with 'rahulshettyacademy420' on #inputUsername
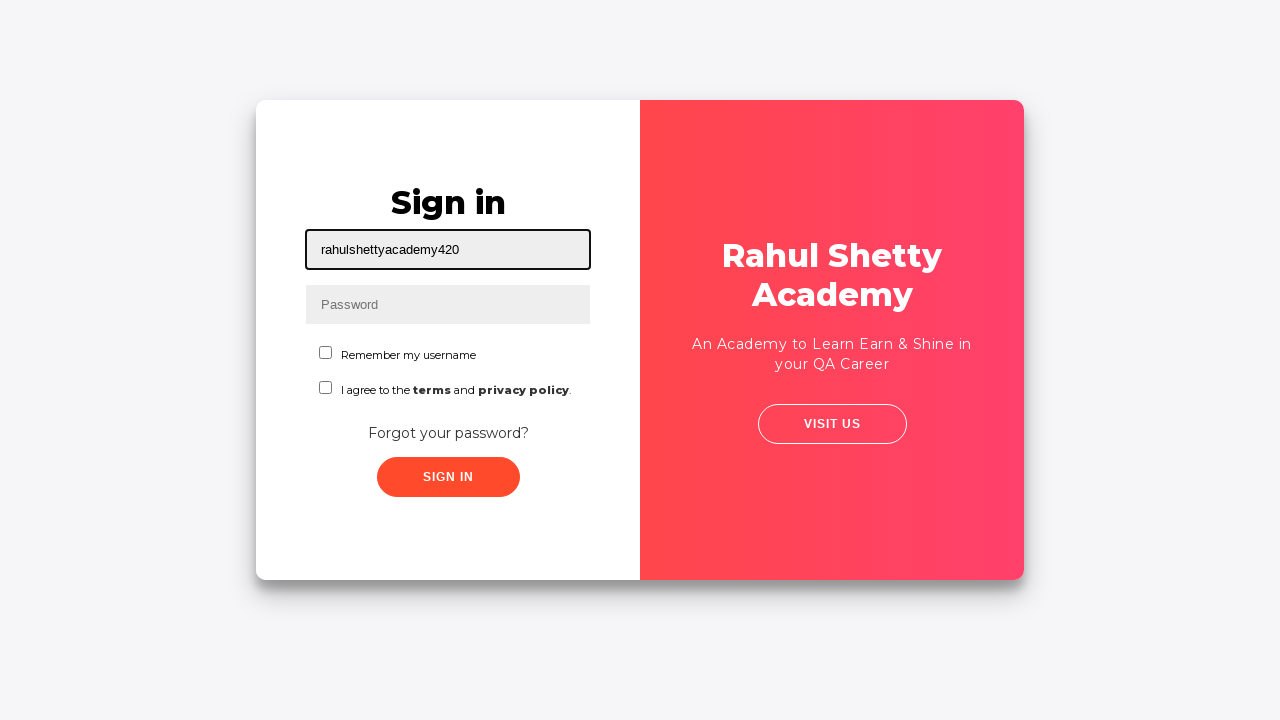

Filled password field with '1233434343535345' on input[type='password']
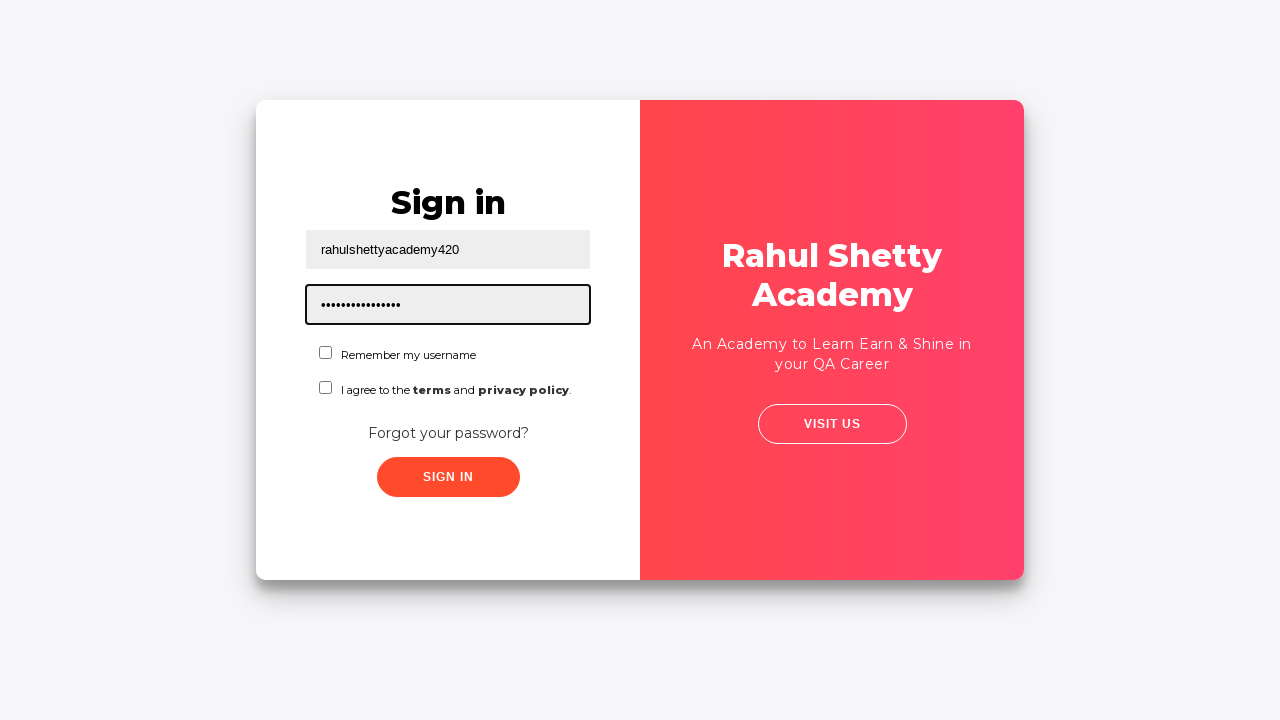

Clicked sign-in button at (448, 477) on .signInBtn
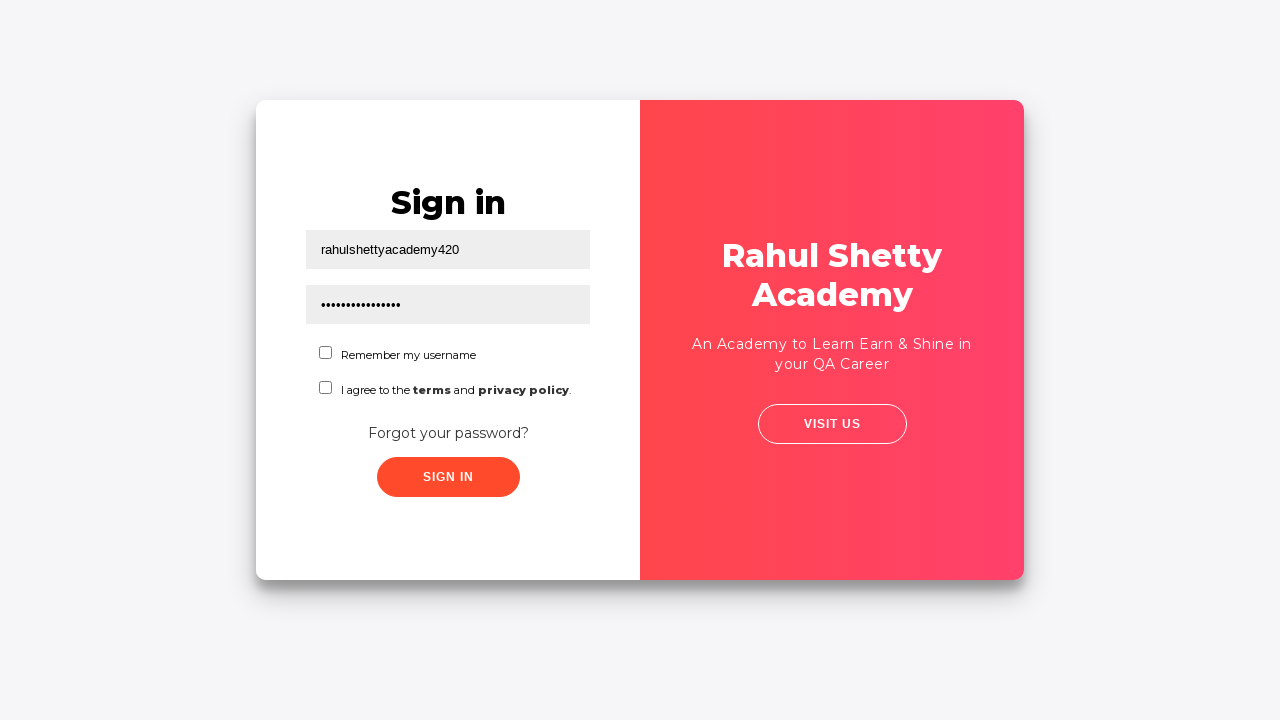

Error message appeared and loaded
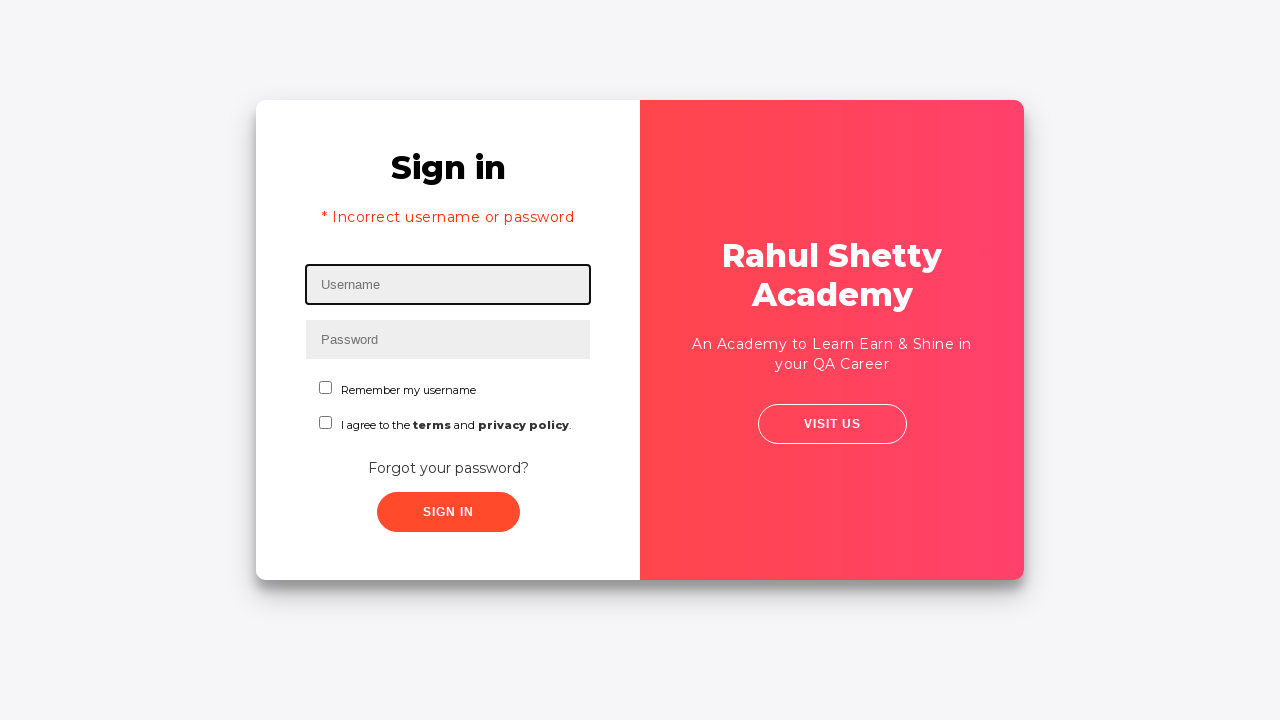

Retrieved error message text: '* Incorrect username or password '
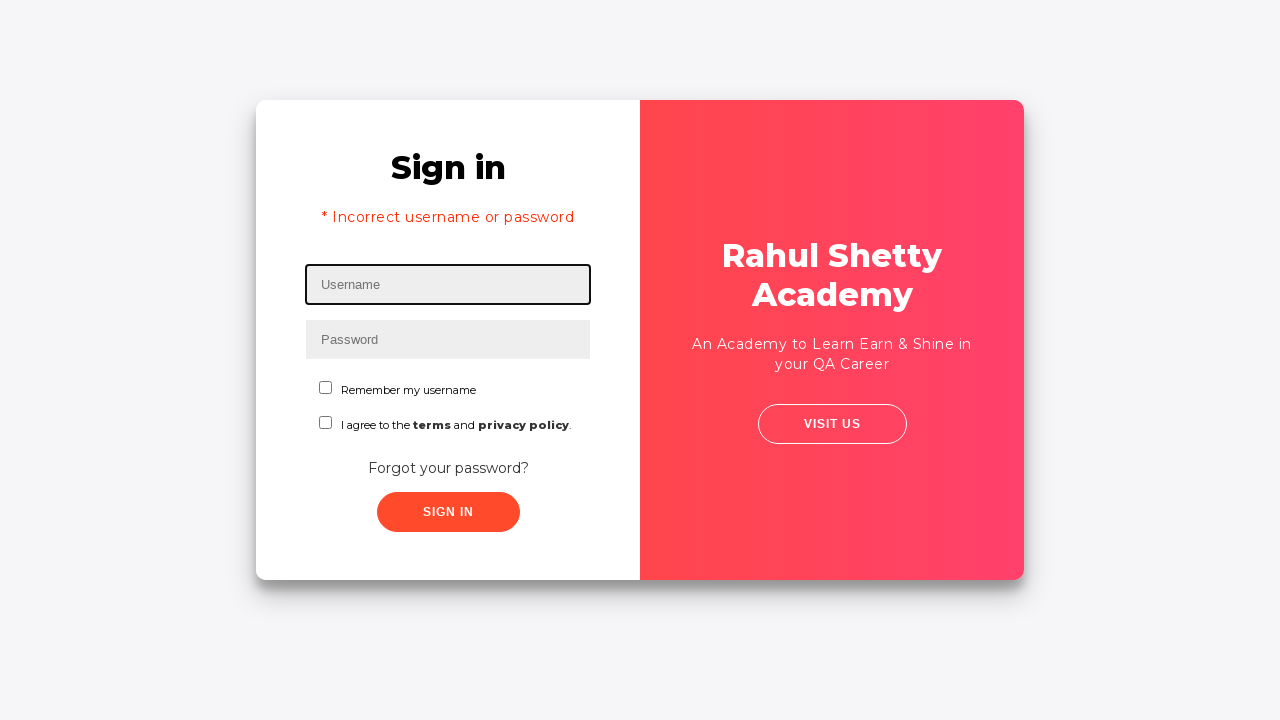

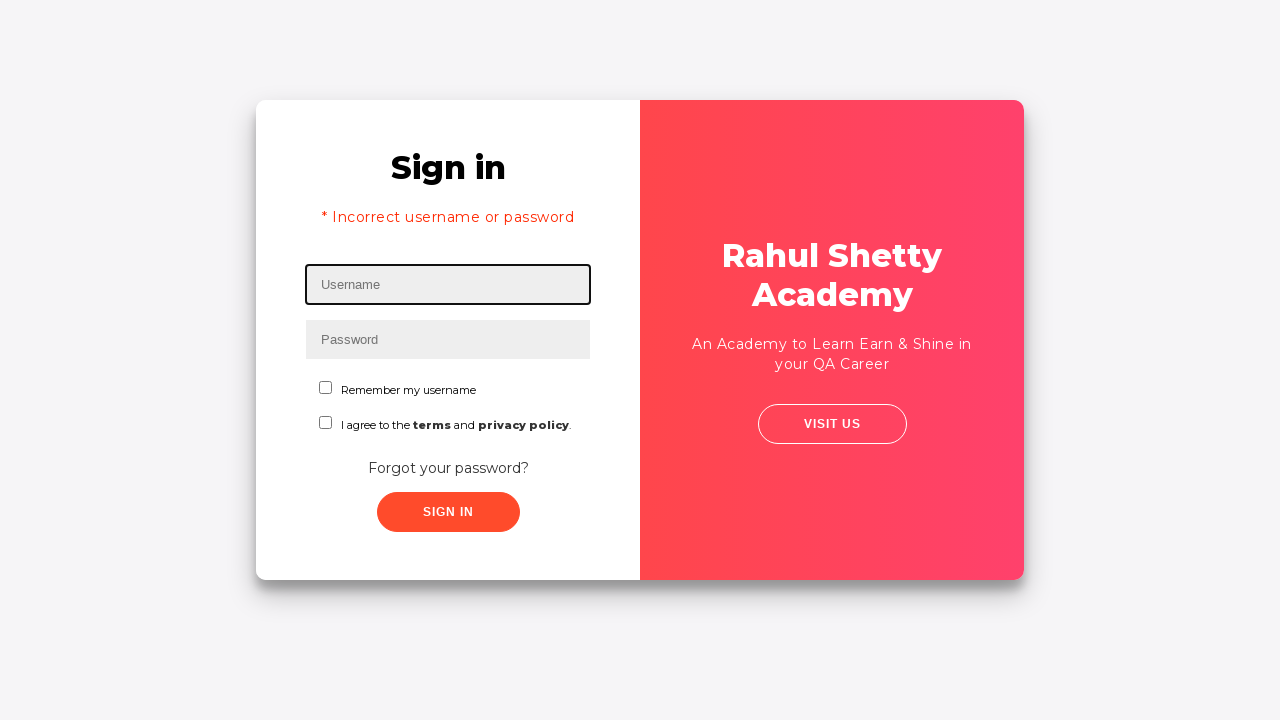